Tests dynamically added checkboxes by waiting for them to appear and then checking one of them.

Starting URL: https://osstep.github.io/action_check

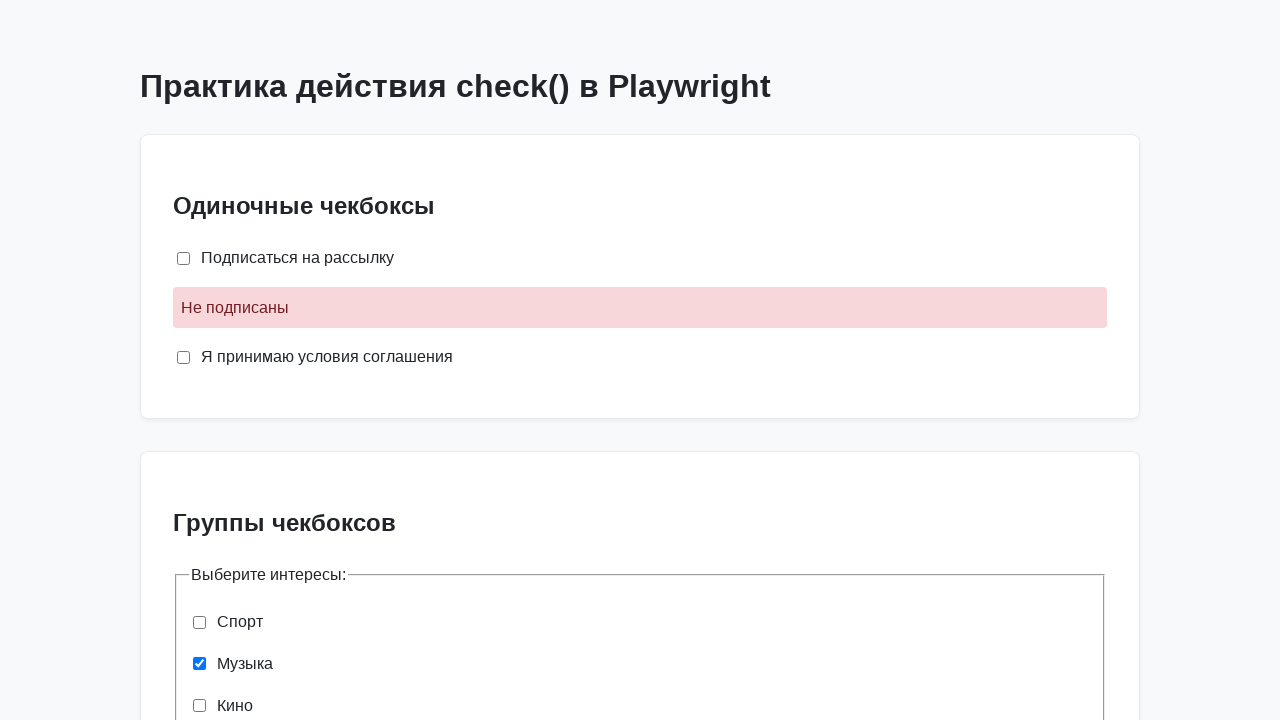

Waited for 'Динамический чекбокс 1' to appear
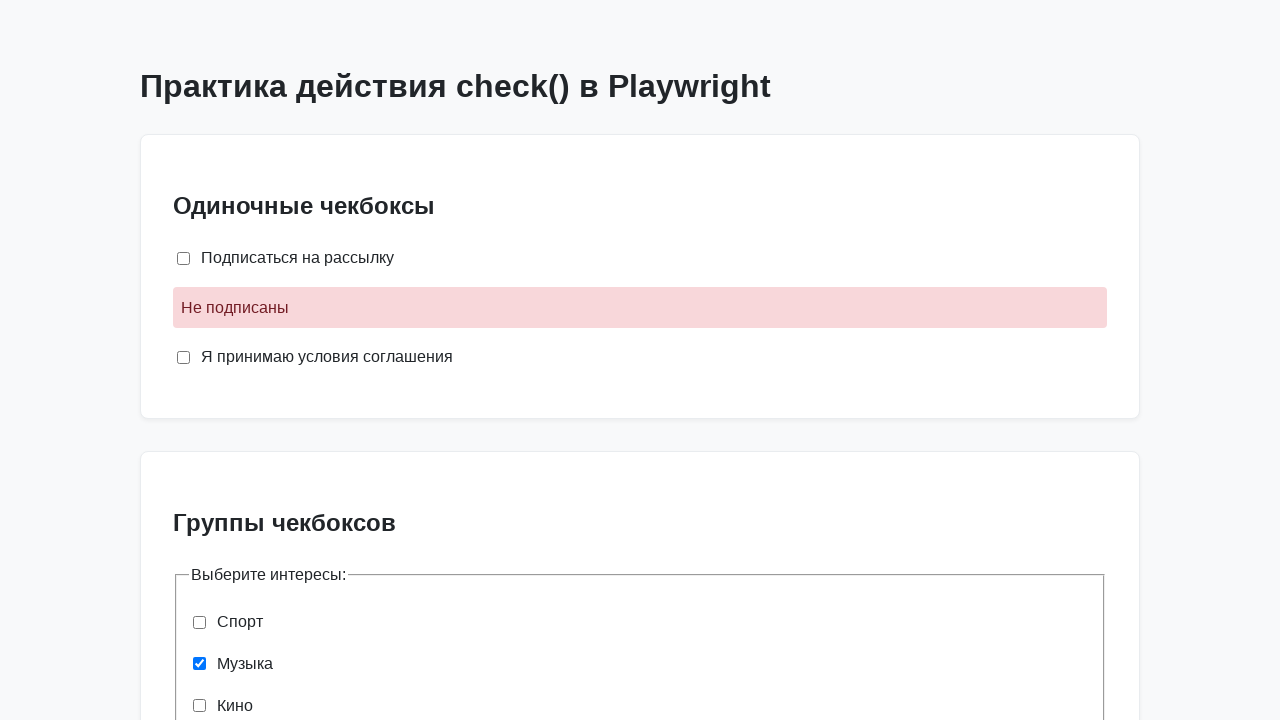

Checked 'Динамический чекбокс 1' at (200, 529) on internal:label="\u0414\u0438\u043d\u0430\u043c\u0438\u0447\u0435\u0441\u043a\u04
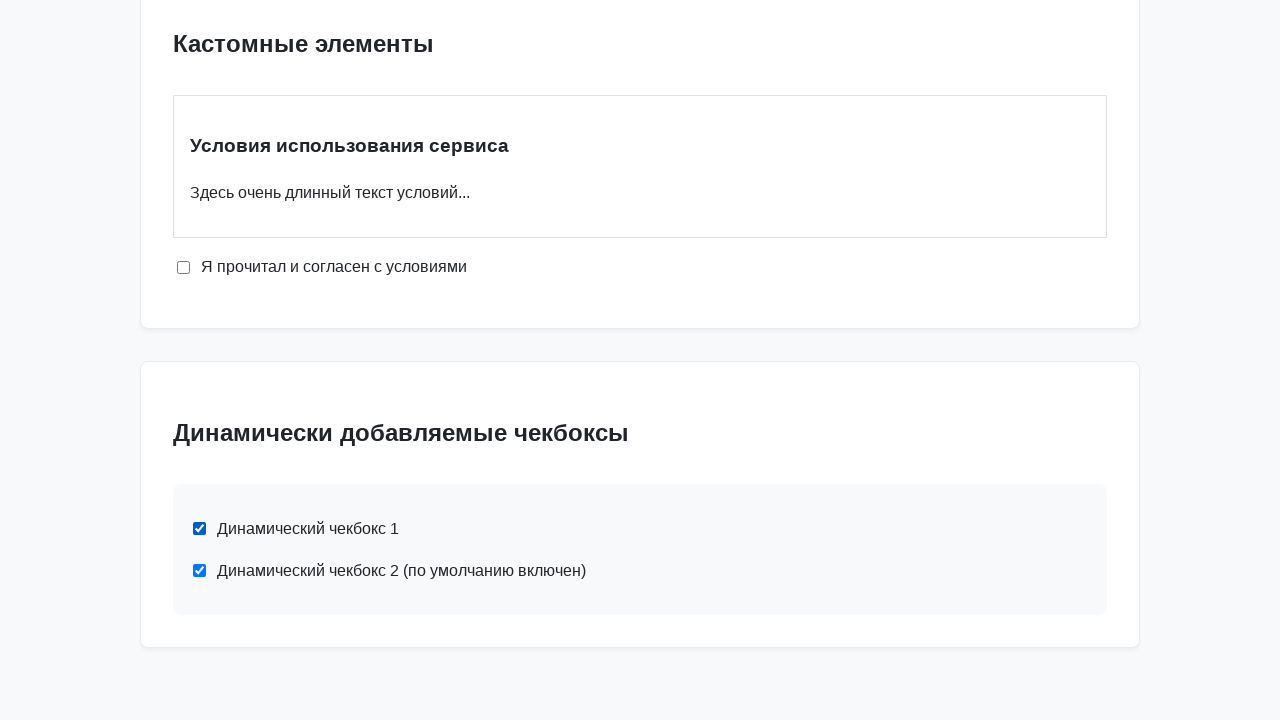

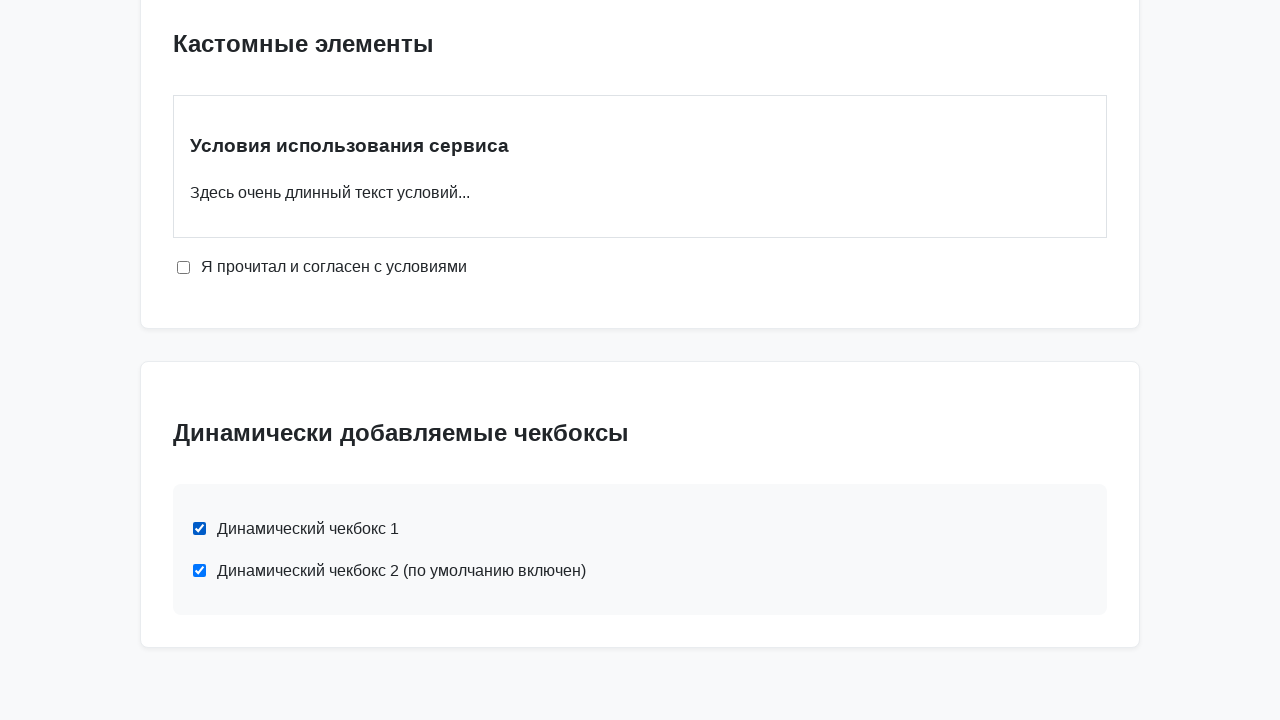